Tests input field operations including getting value, clearing, and entering text

Starting URL: https://omayo.blogspot.com/

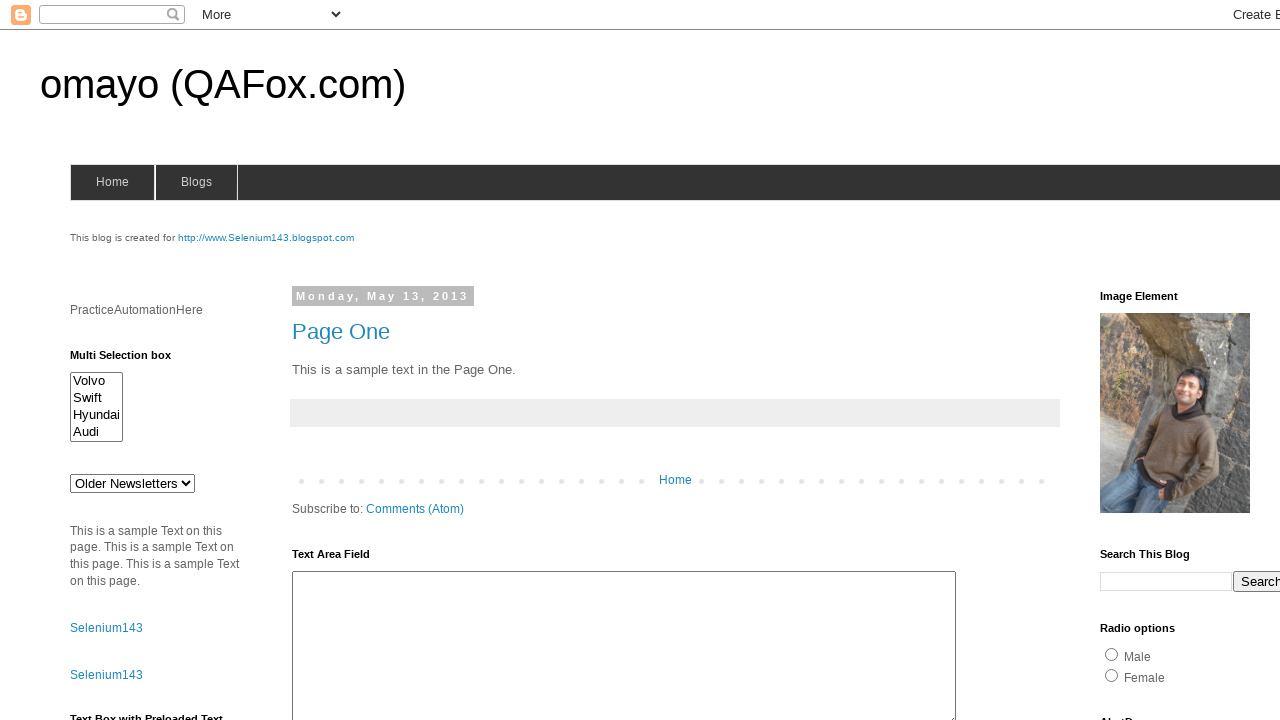

Located the fname input field
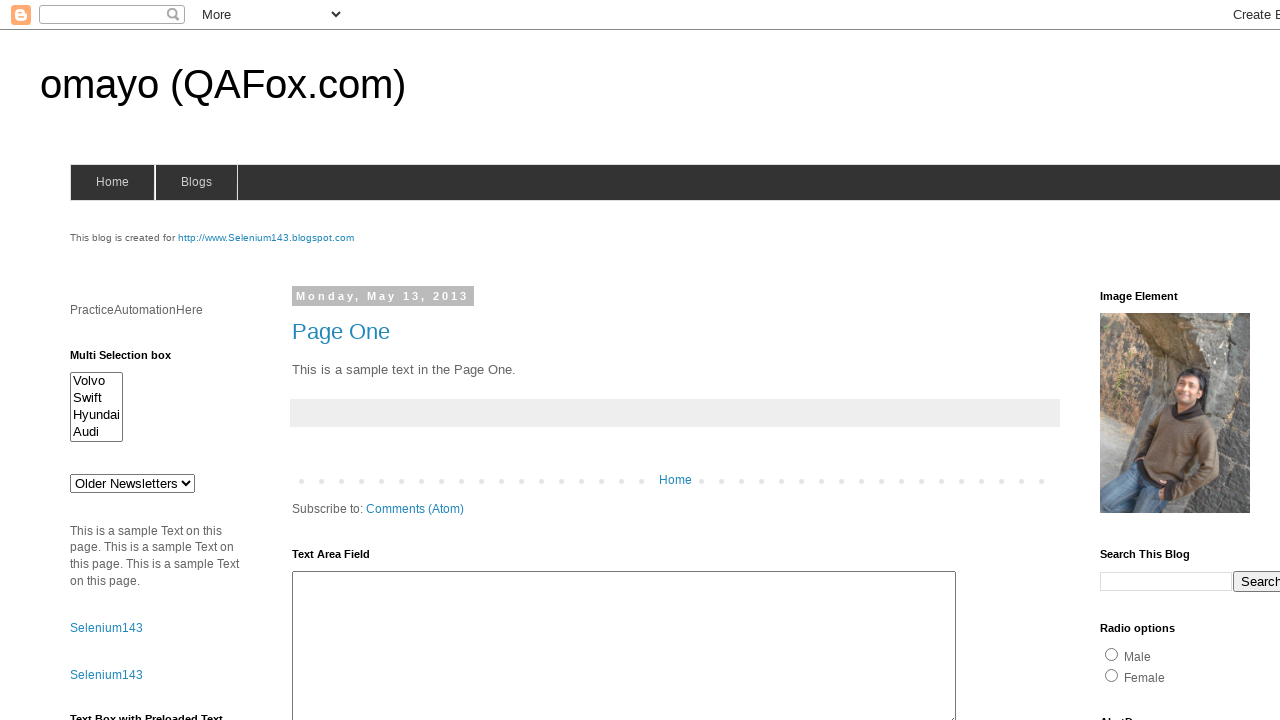

Retrieved current value from fname field: 'Selenium WebDriver'
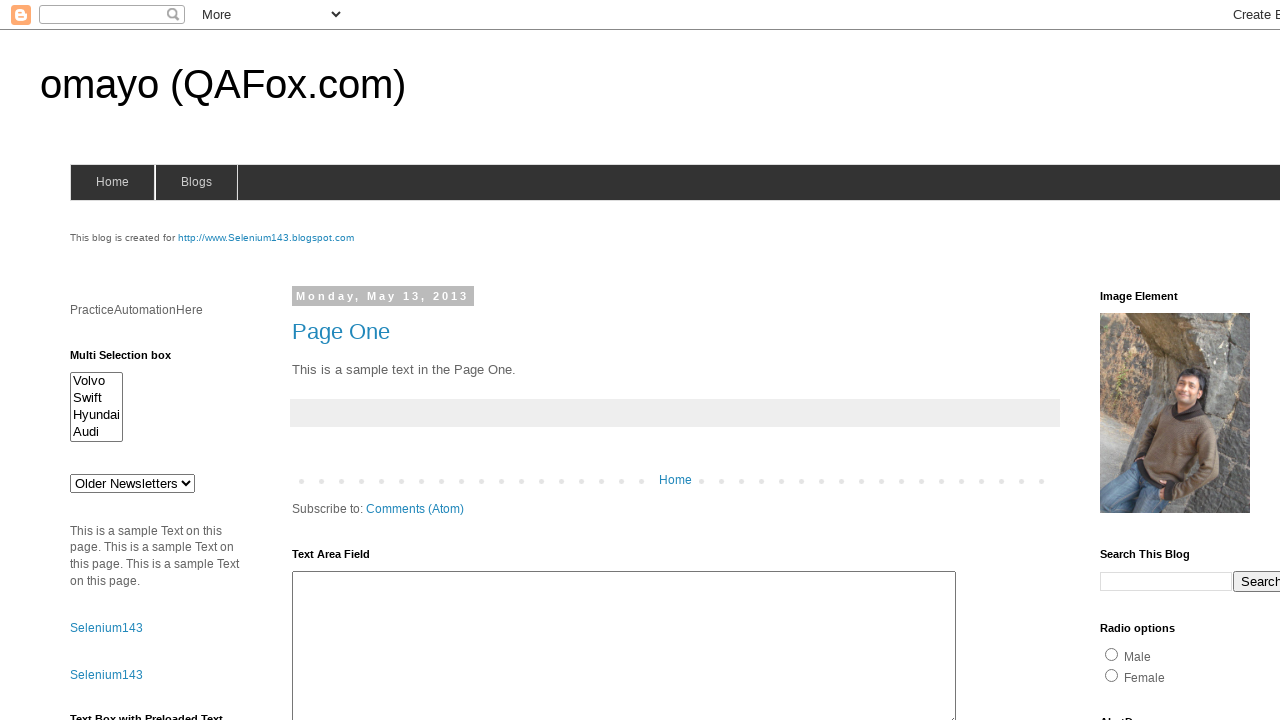

Cleared the fname input field on input[name='fname']
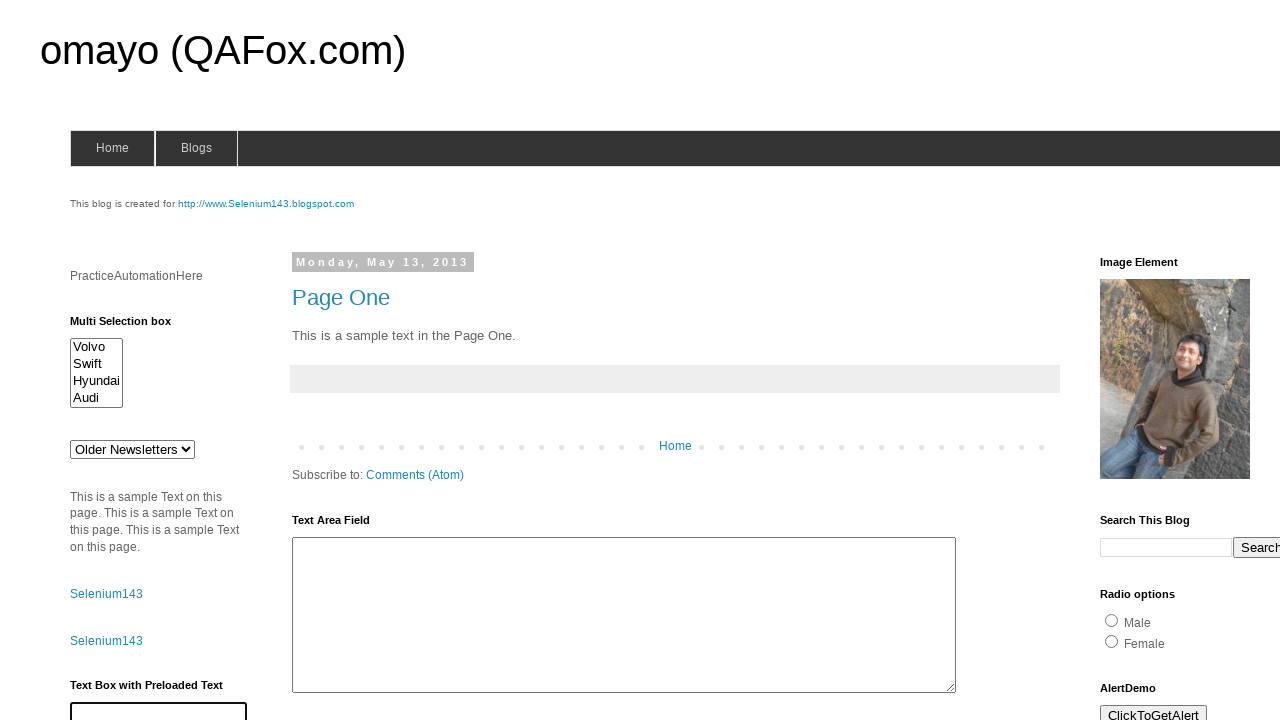

Filled fname field with 'This is input by selenium command' on input[name='fname']
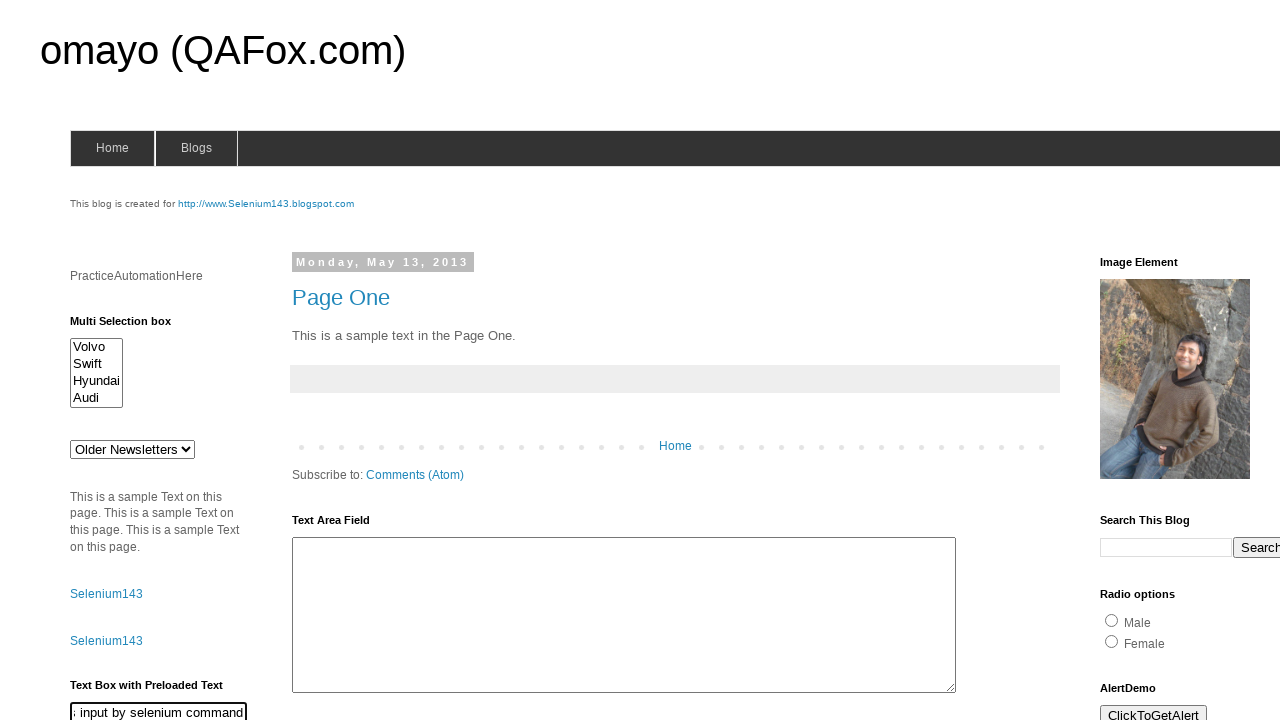

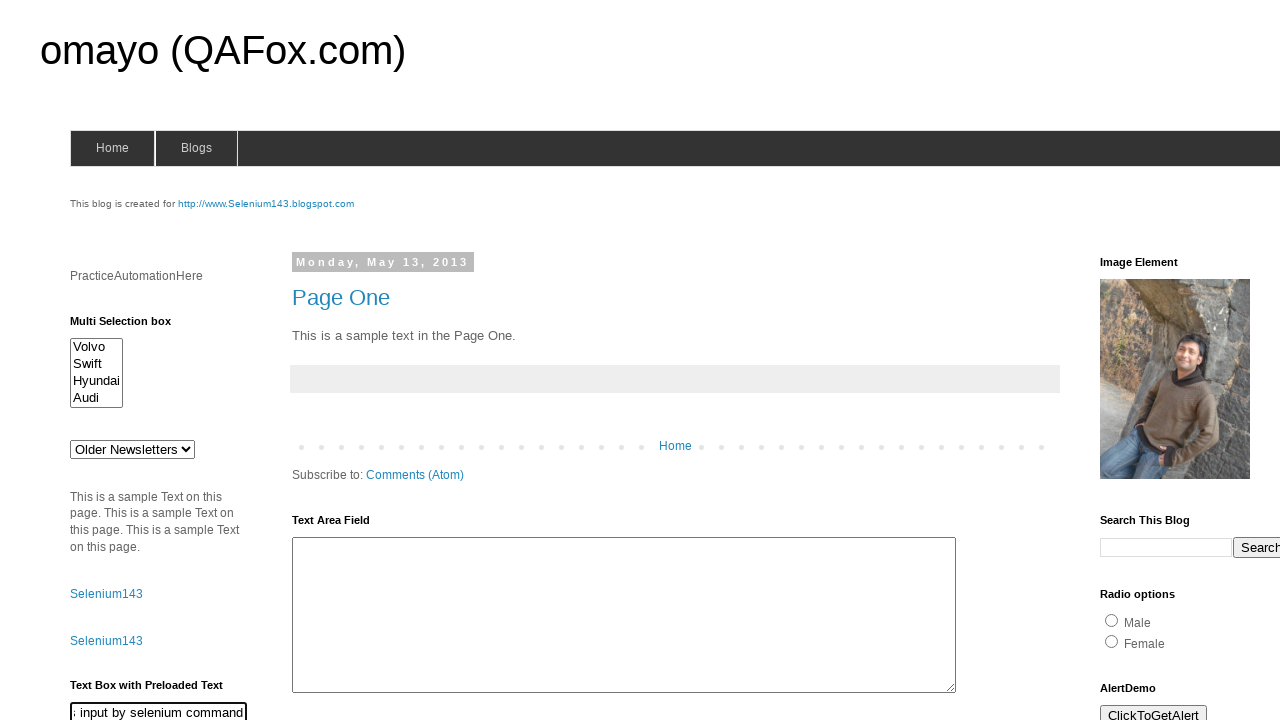